Tests form validation by submitting alphabetic characters "abc" in number field and valid directivo field, verifying that number error message is displayed

Starting URL: https://elenarivero.github.io/Ejercicio2/index.html

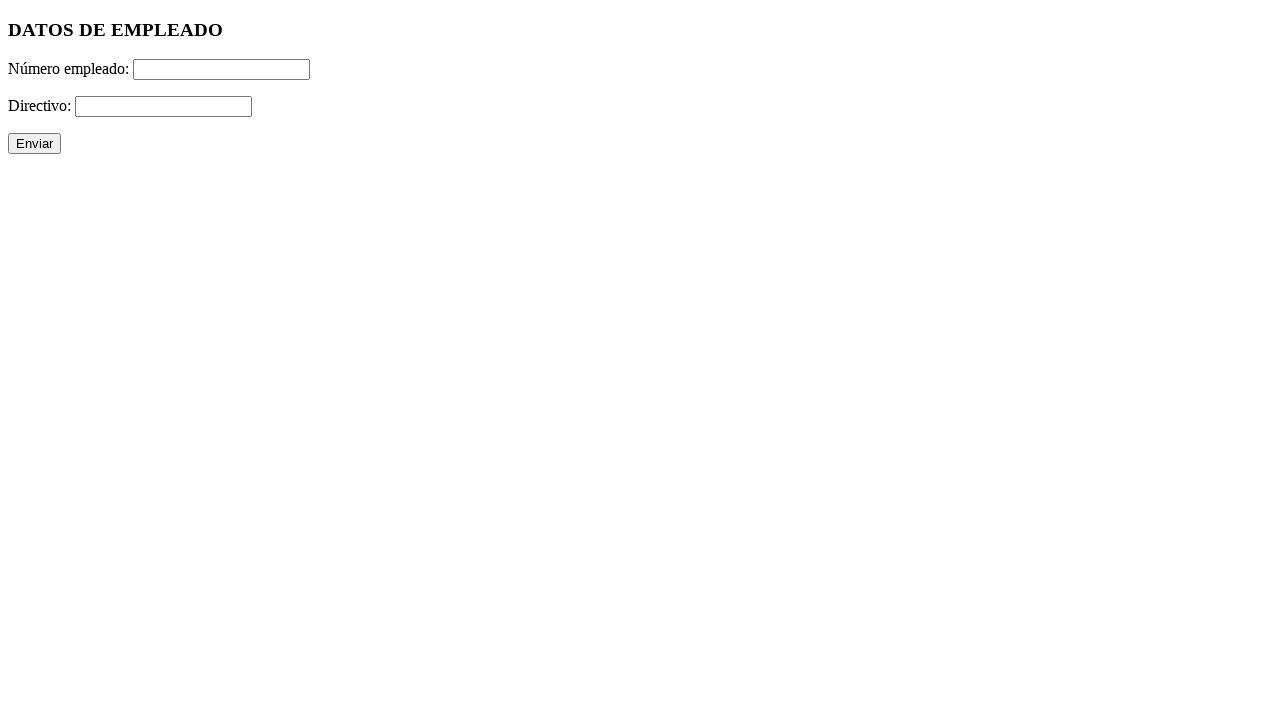

Navigated to form page
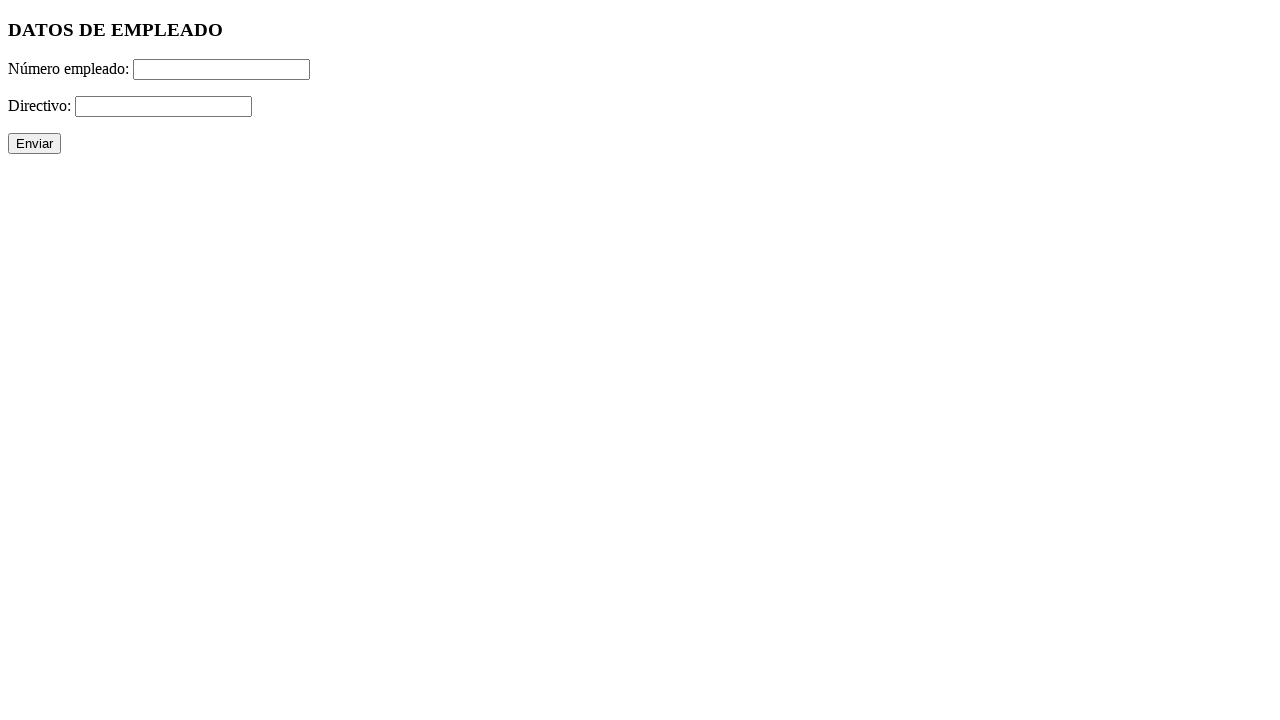

Filled number field with alphabetic characters 'abc' on #numero
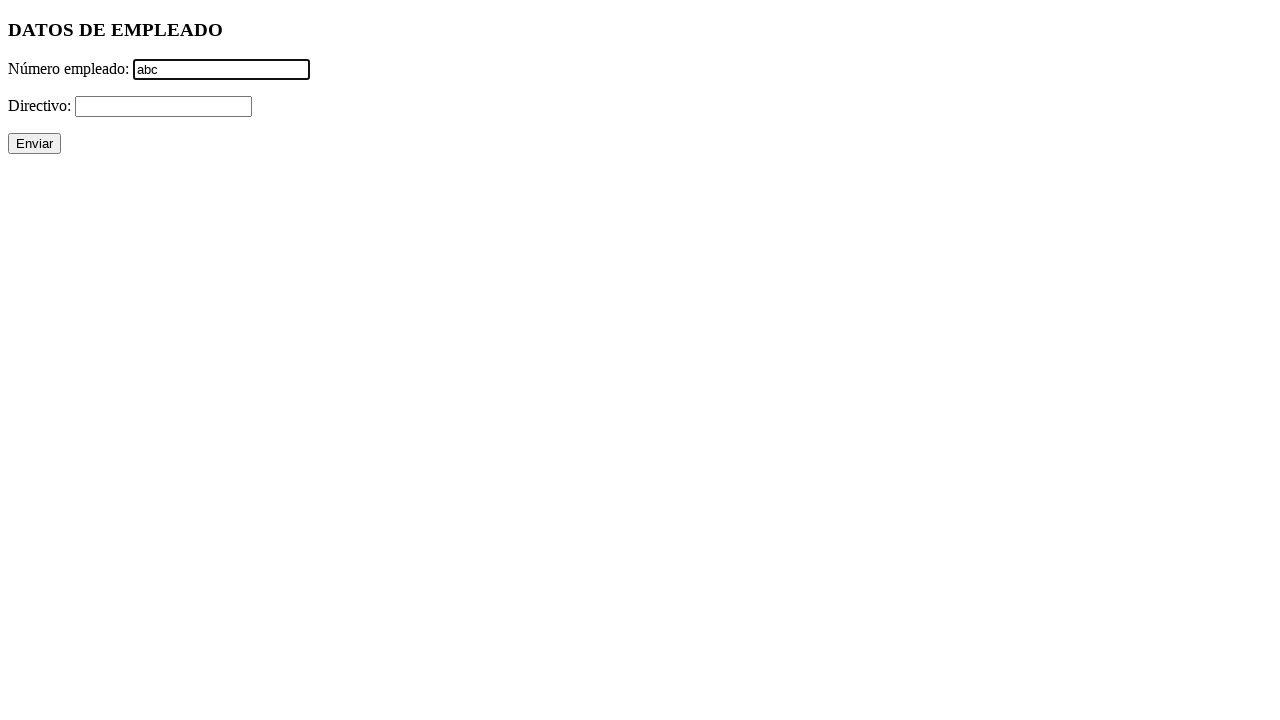

Filled directivo field with '+' on #directivo
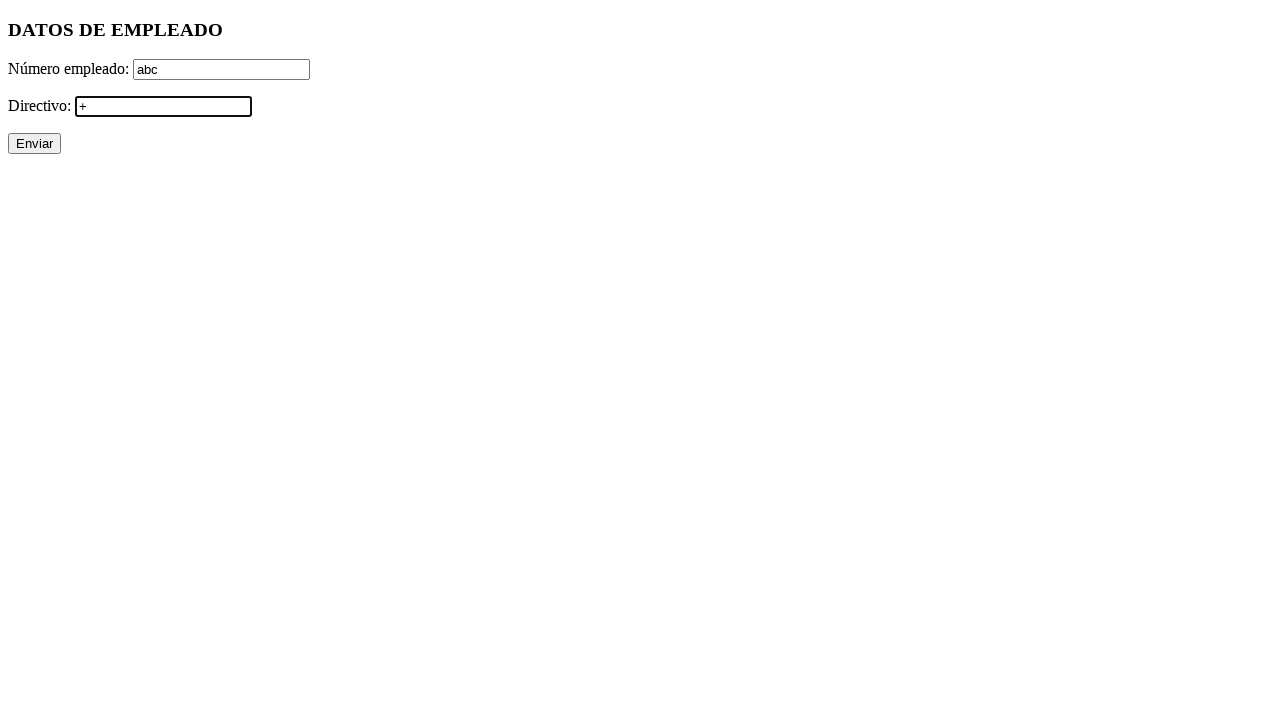

Clicked submit button to validate form at (34, 144) on xpath=//p/input[@type='submit']
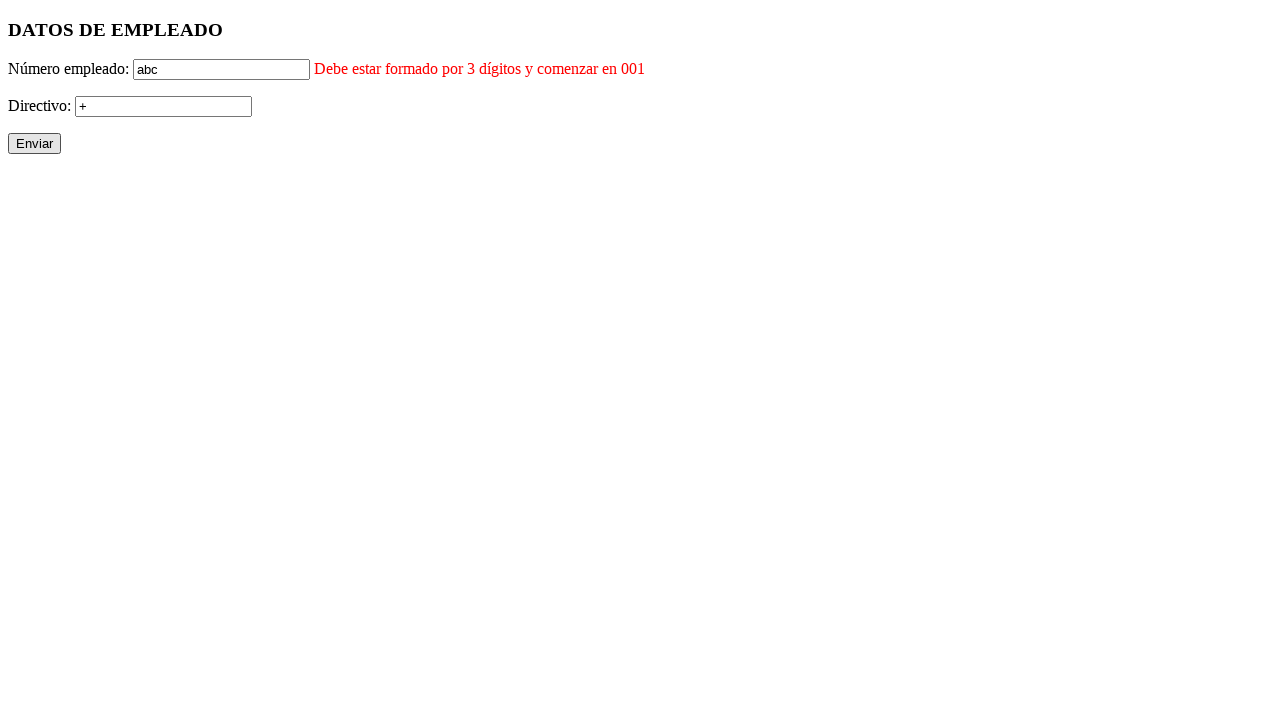

Number field error message appeared
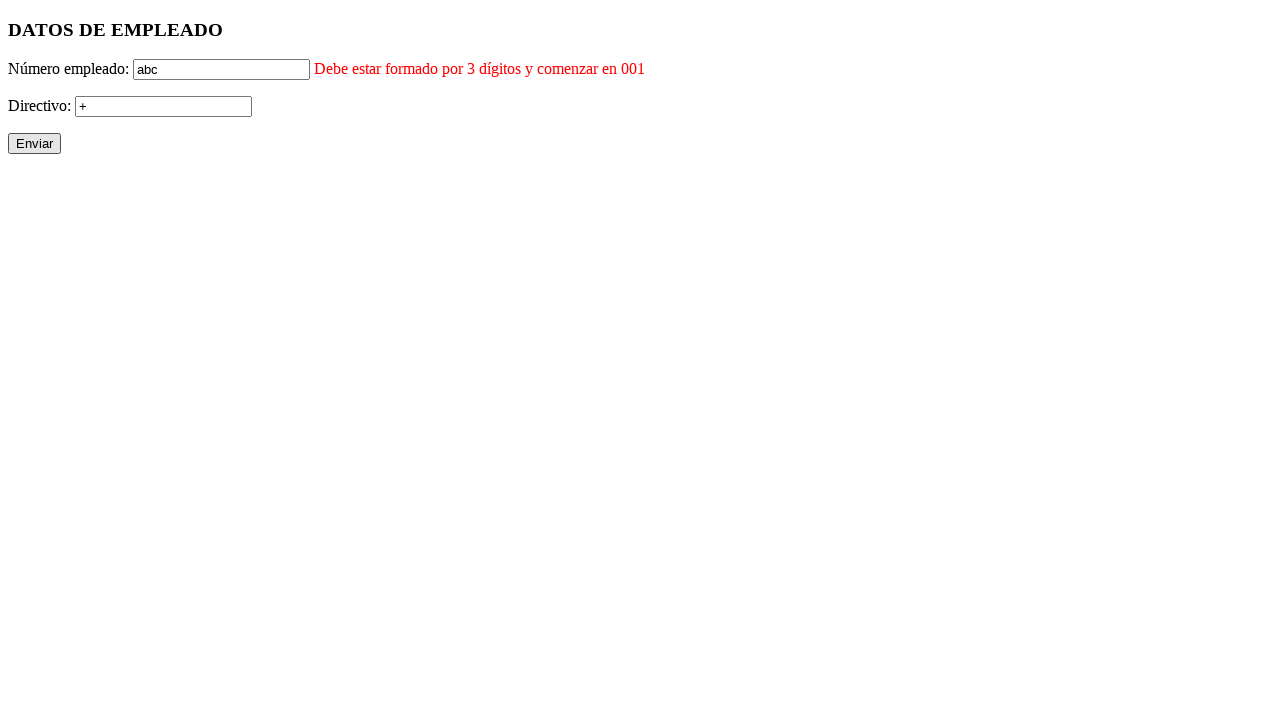

Verified number field error message is visible
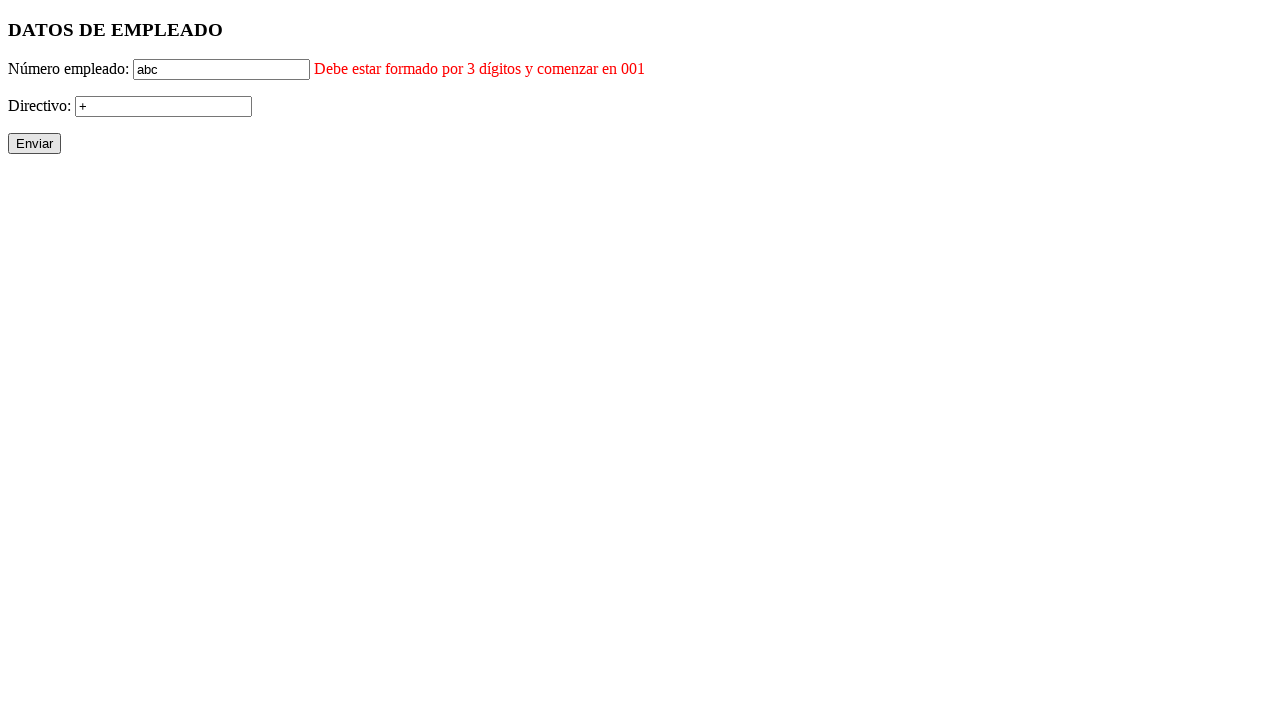

Verified directivo field error message is not visible
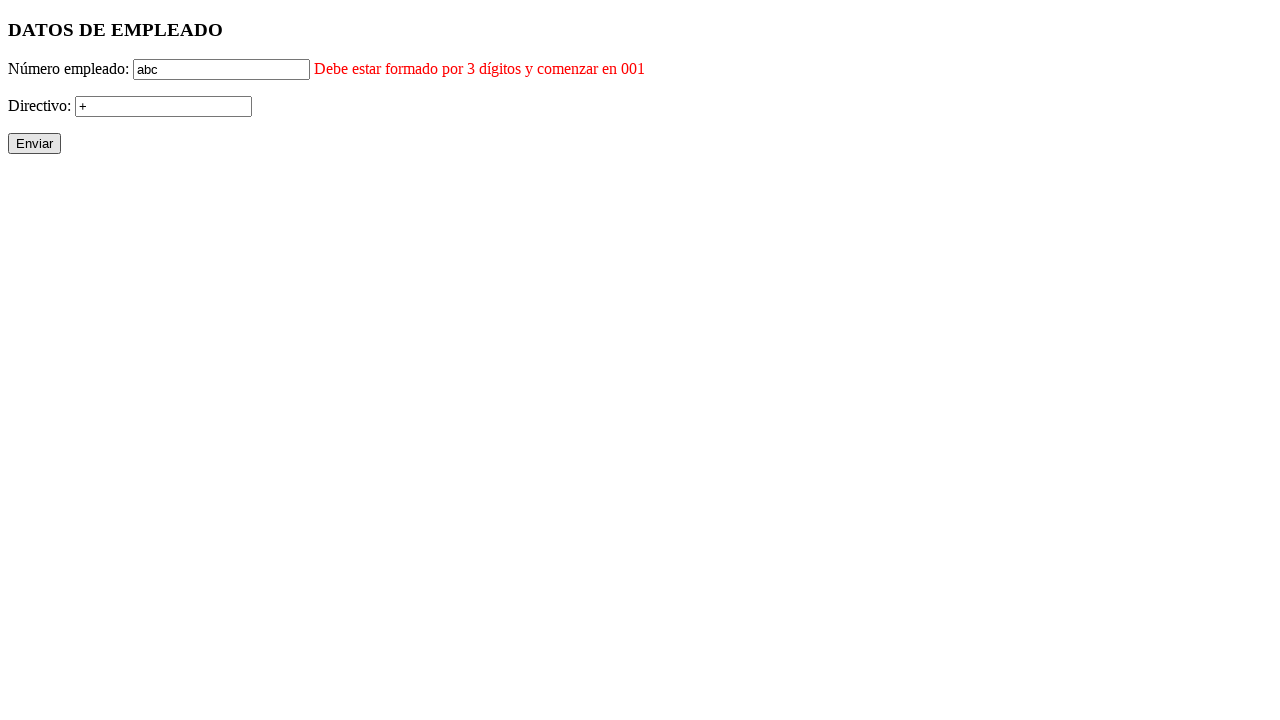

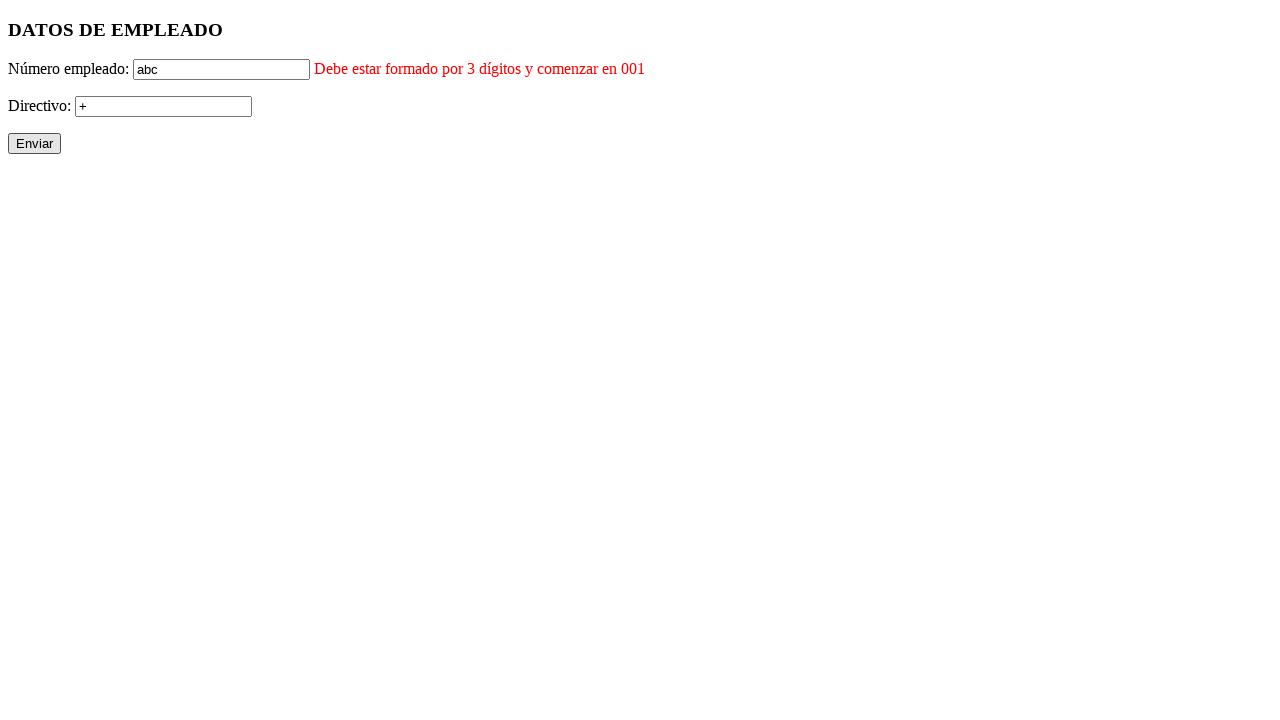